Tests clicking on an Instagram link and waiting for an element to be visible on a window popup modal demo page

Starting URL: https://syntaxprojects.com/window-popup-modal-demo.php

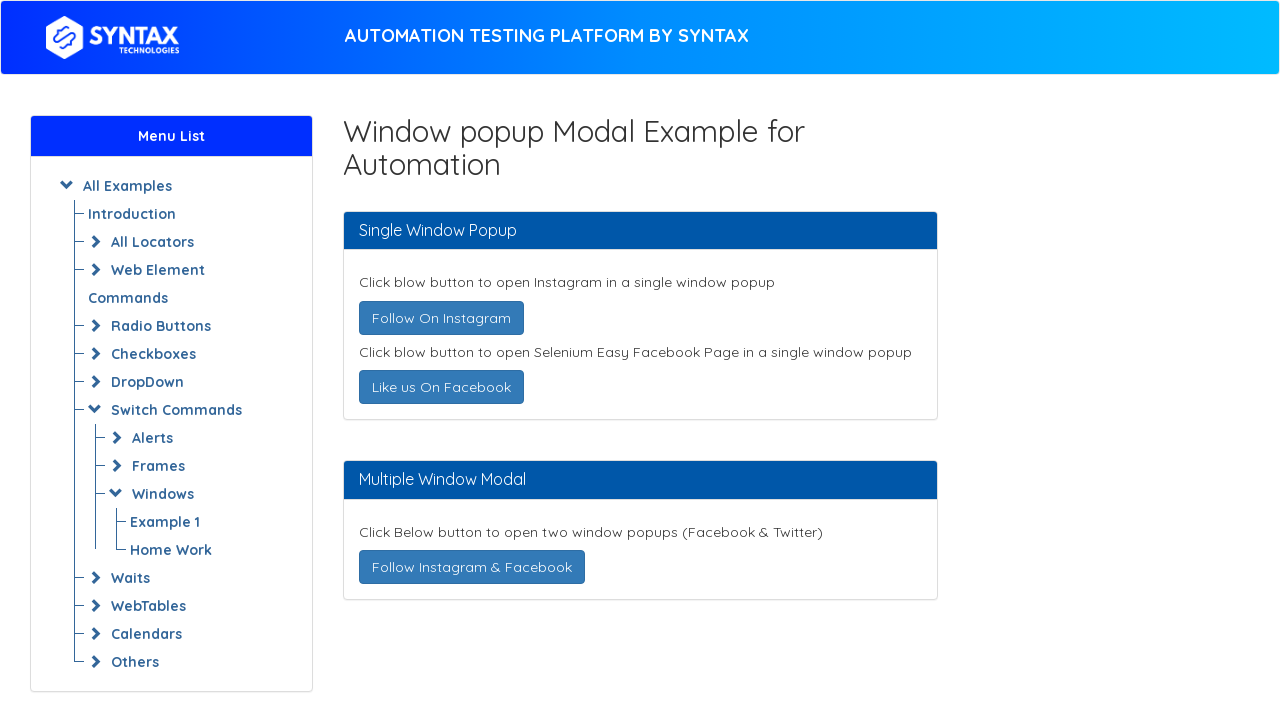

Clicked Instagram link to trigger popup/modal at (441, 318) on xpath=/html/body/div[2]/div/div[2]/div[1]/div/div[2]/div[1]/a
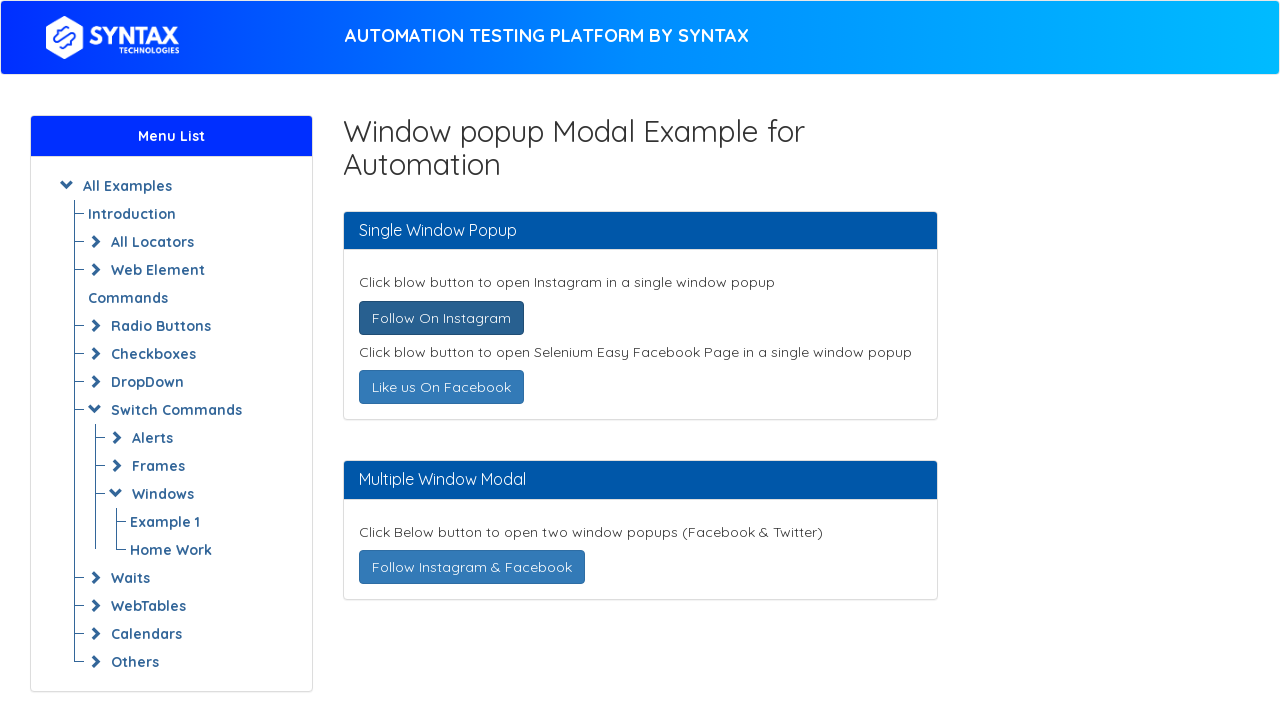

Instagram link element became visible in the modal
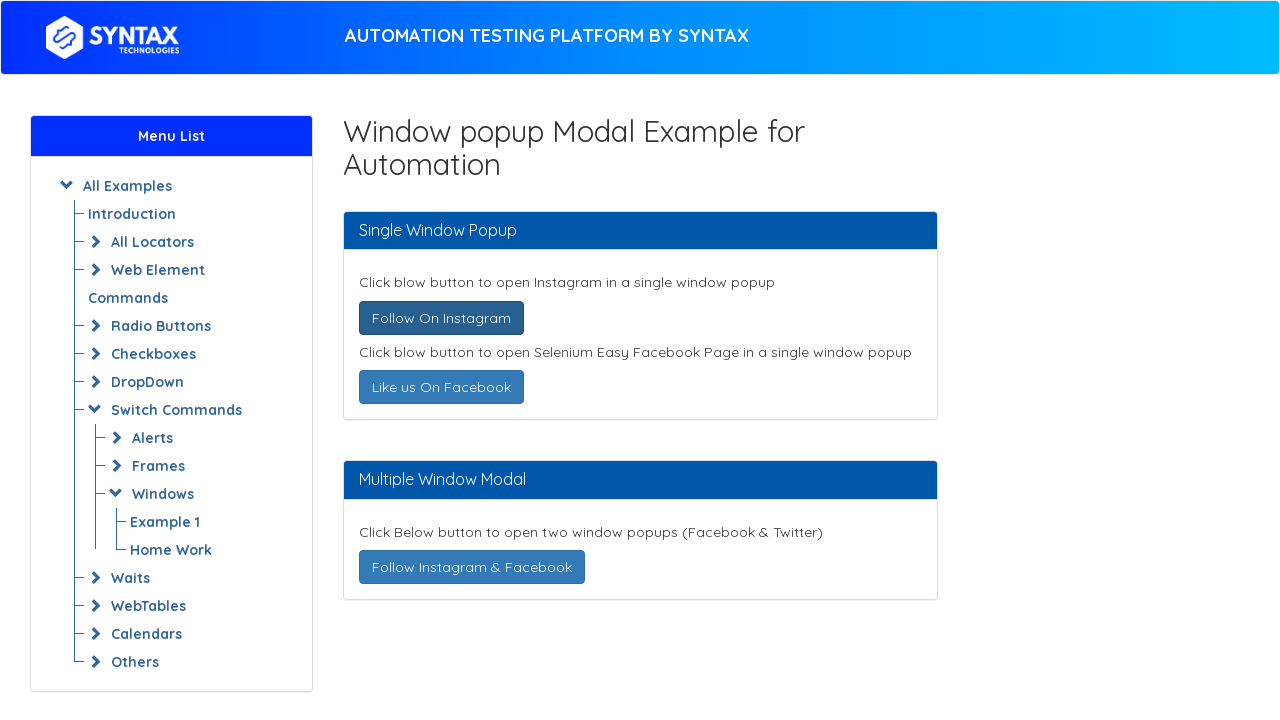

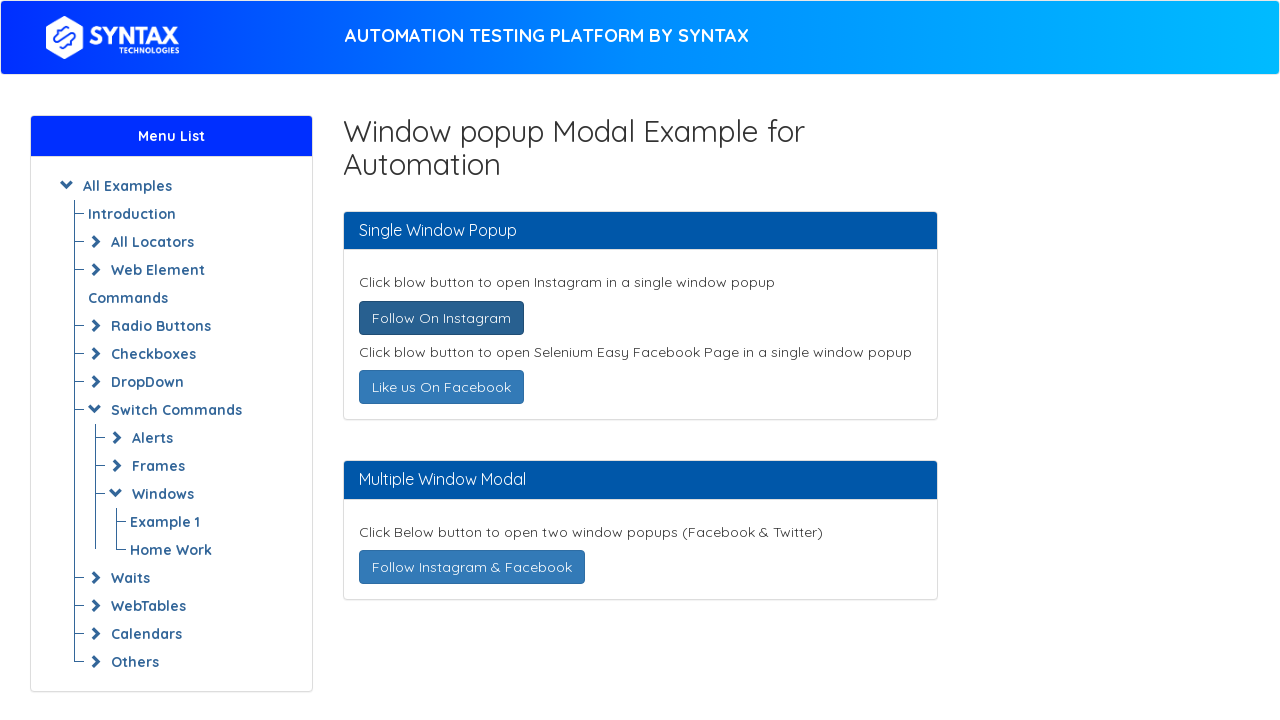